Tests responsive design of the TV 2 Play Philips app by resizing the viewport to different resolutions (720p and 1080p) and verifying the page still loads properly.

Starting URL: https://ctv.play.tv2.no/production/play/philips/index.html

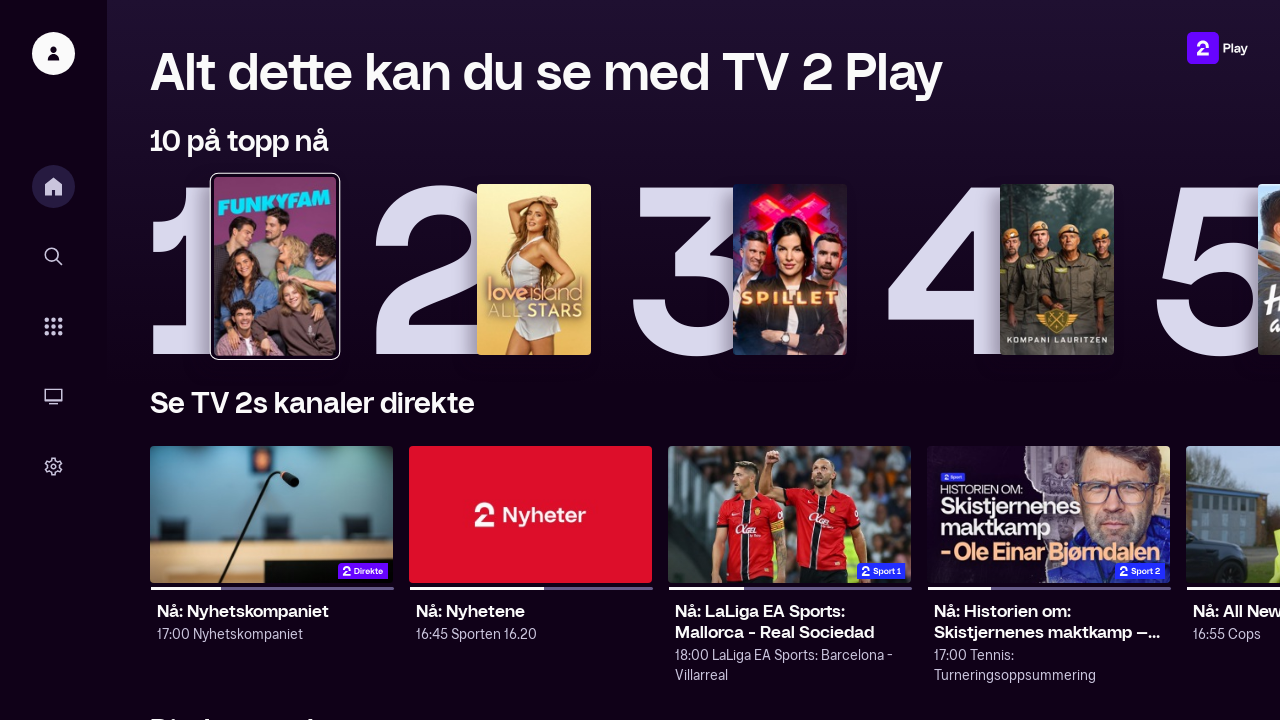

Waited for page to load (domcontentloaded)
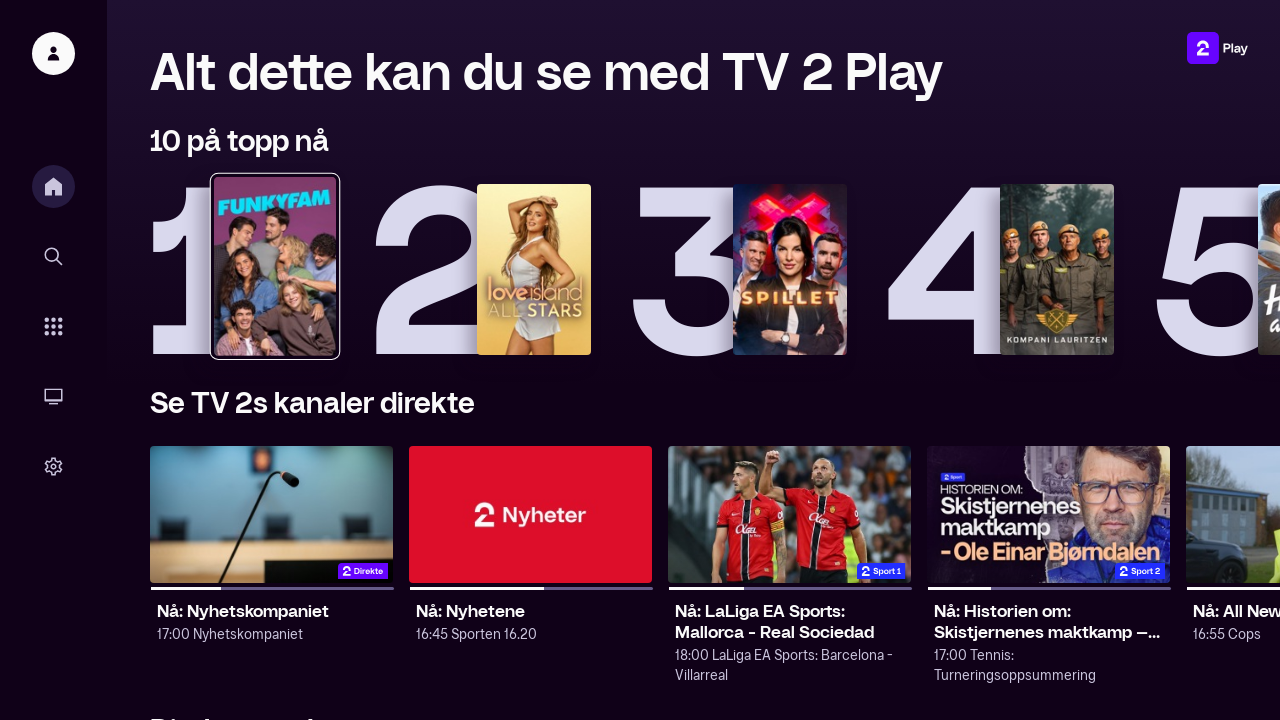

Set viewport size to 1280x720
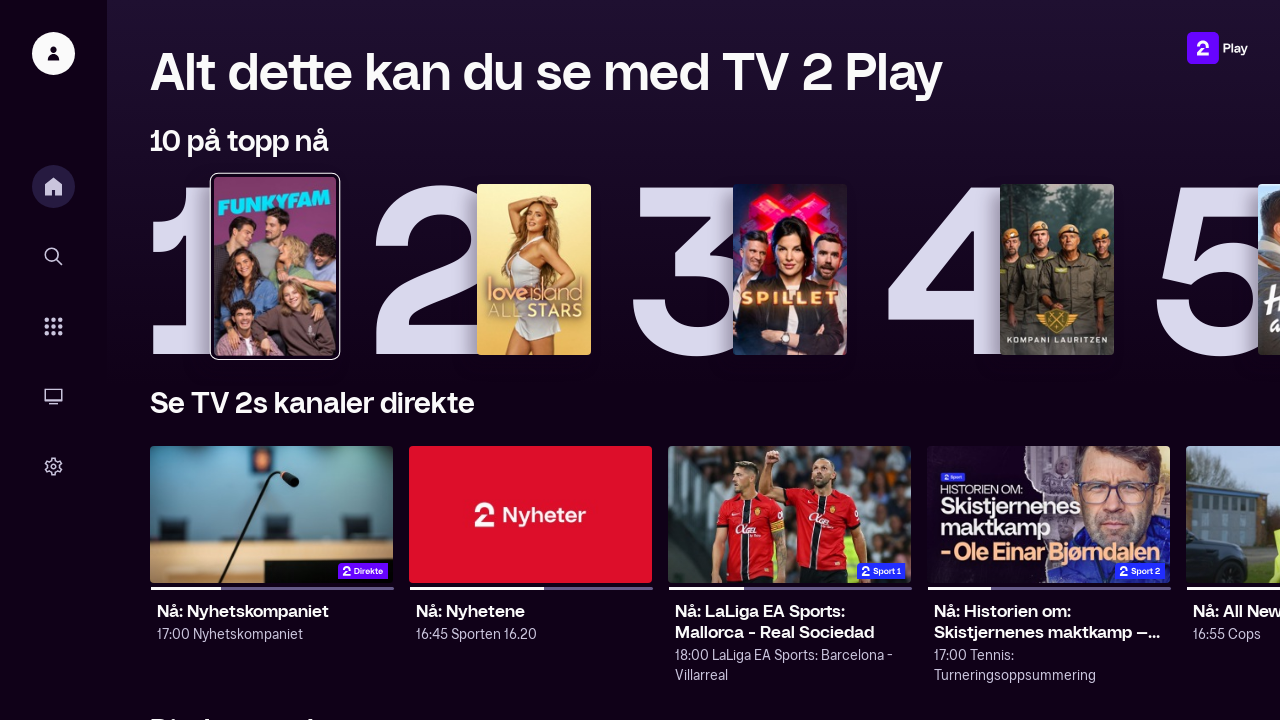

Waited 1 second for responsive layout changes at 1280x720
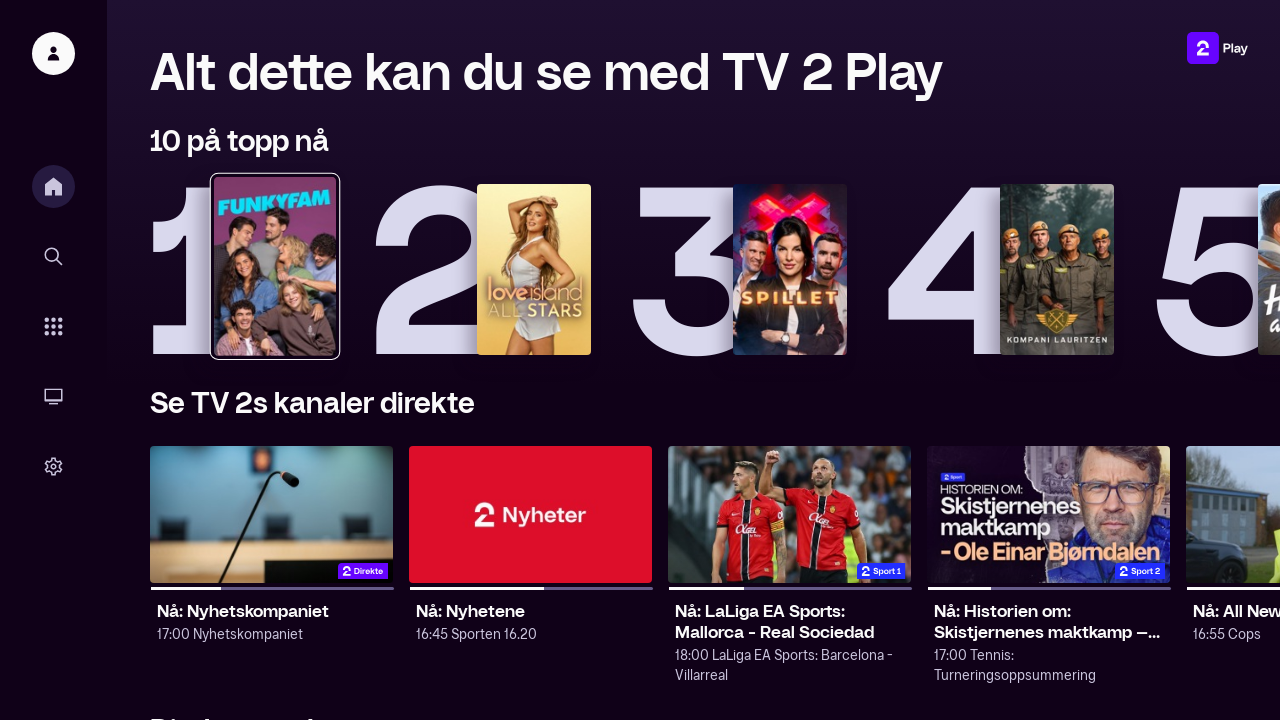

Verified page title contains 'TV 2 Play' at resolution 1280x720
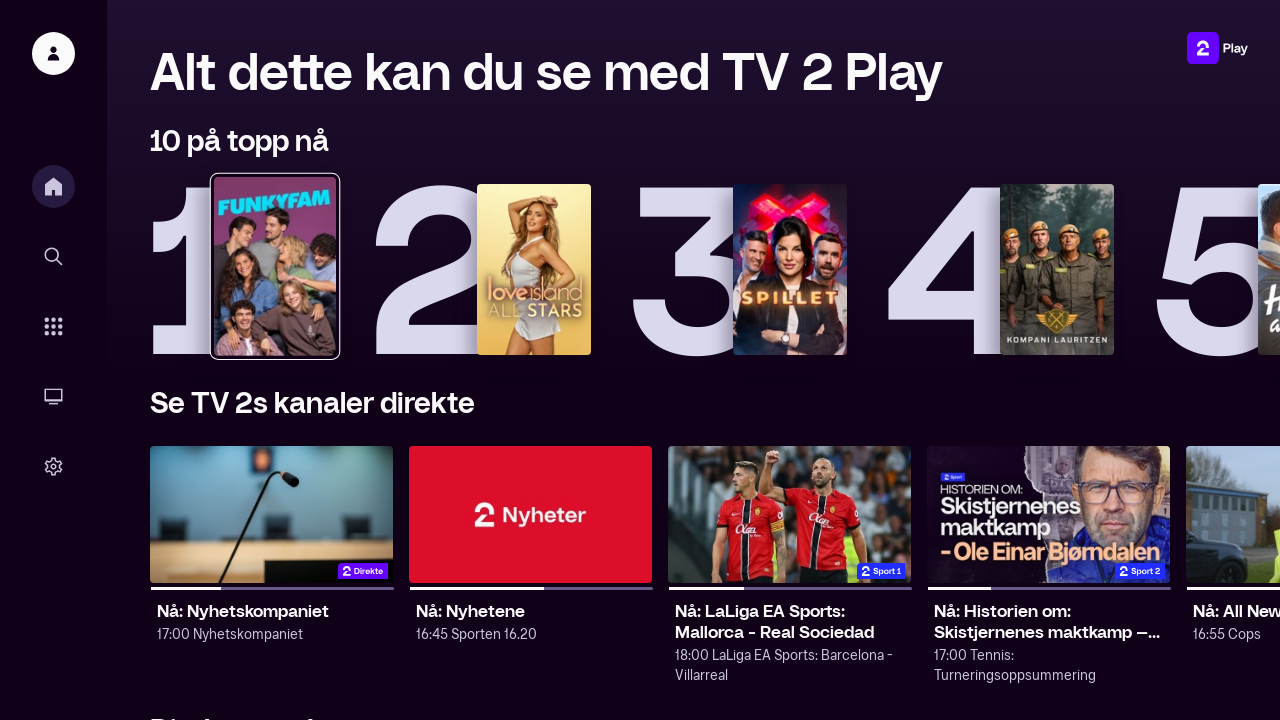

Set viewport size to 1920x1080
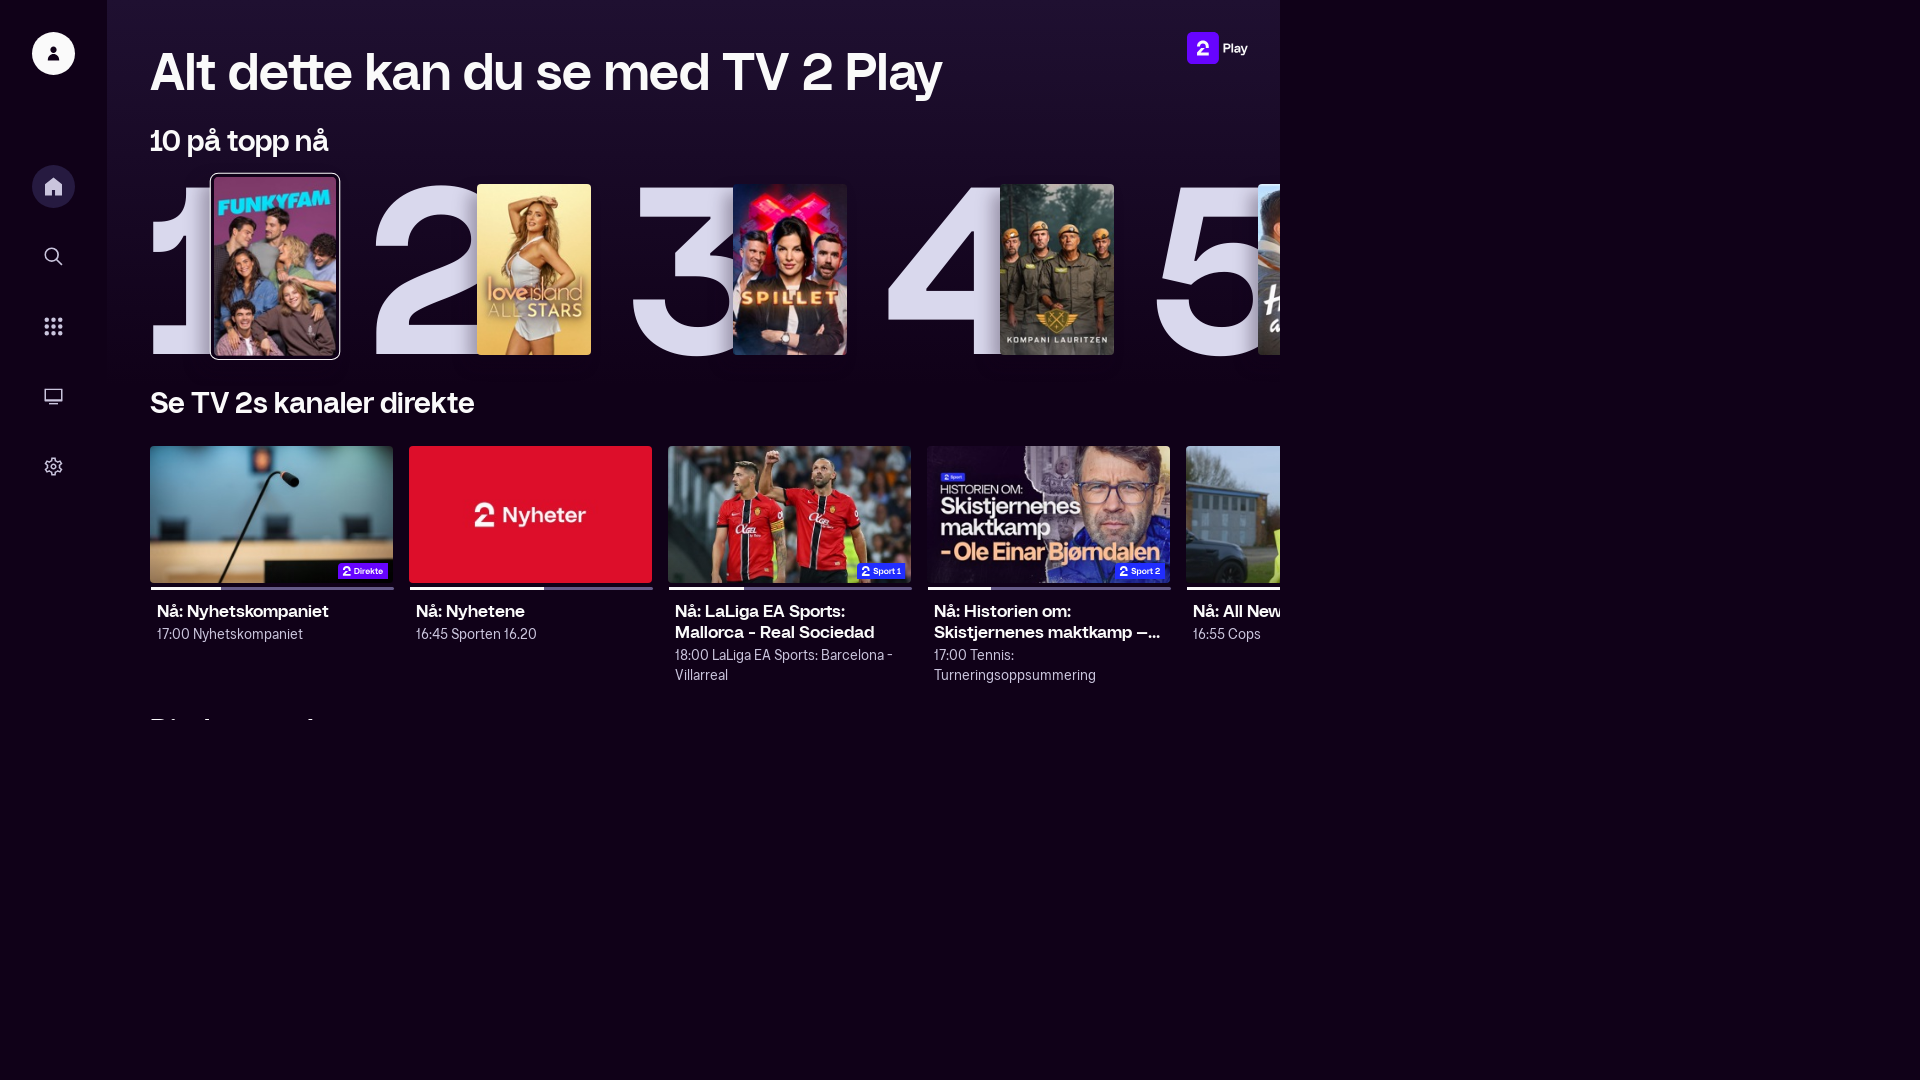

Waited 1 second for responsive layout changes at 1920x1080
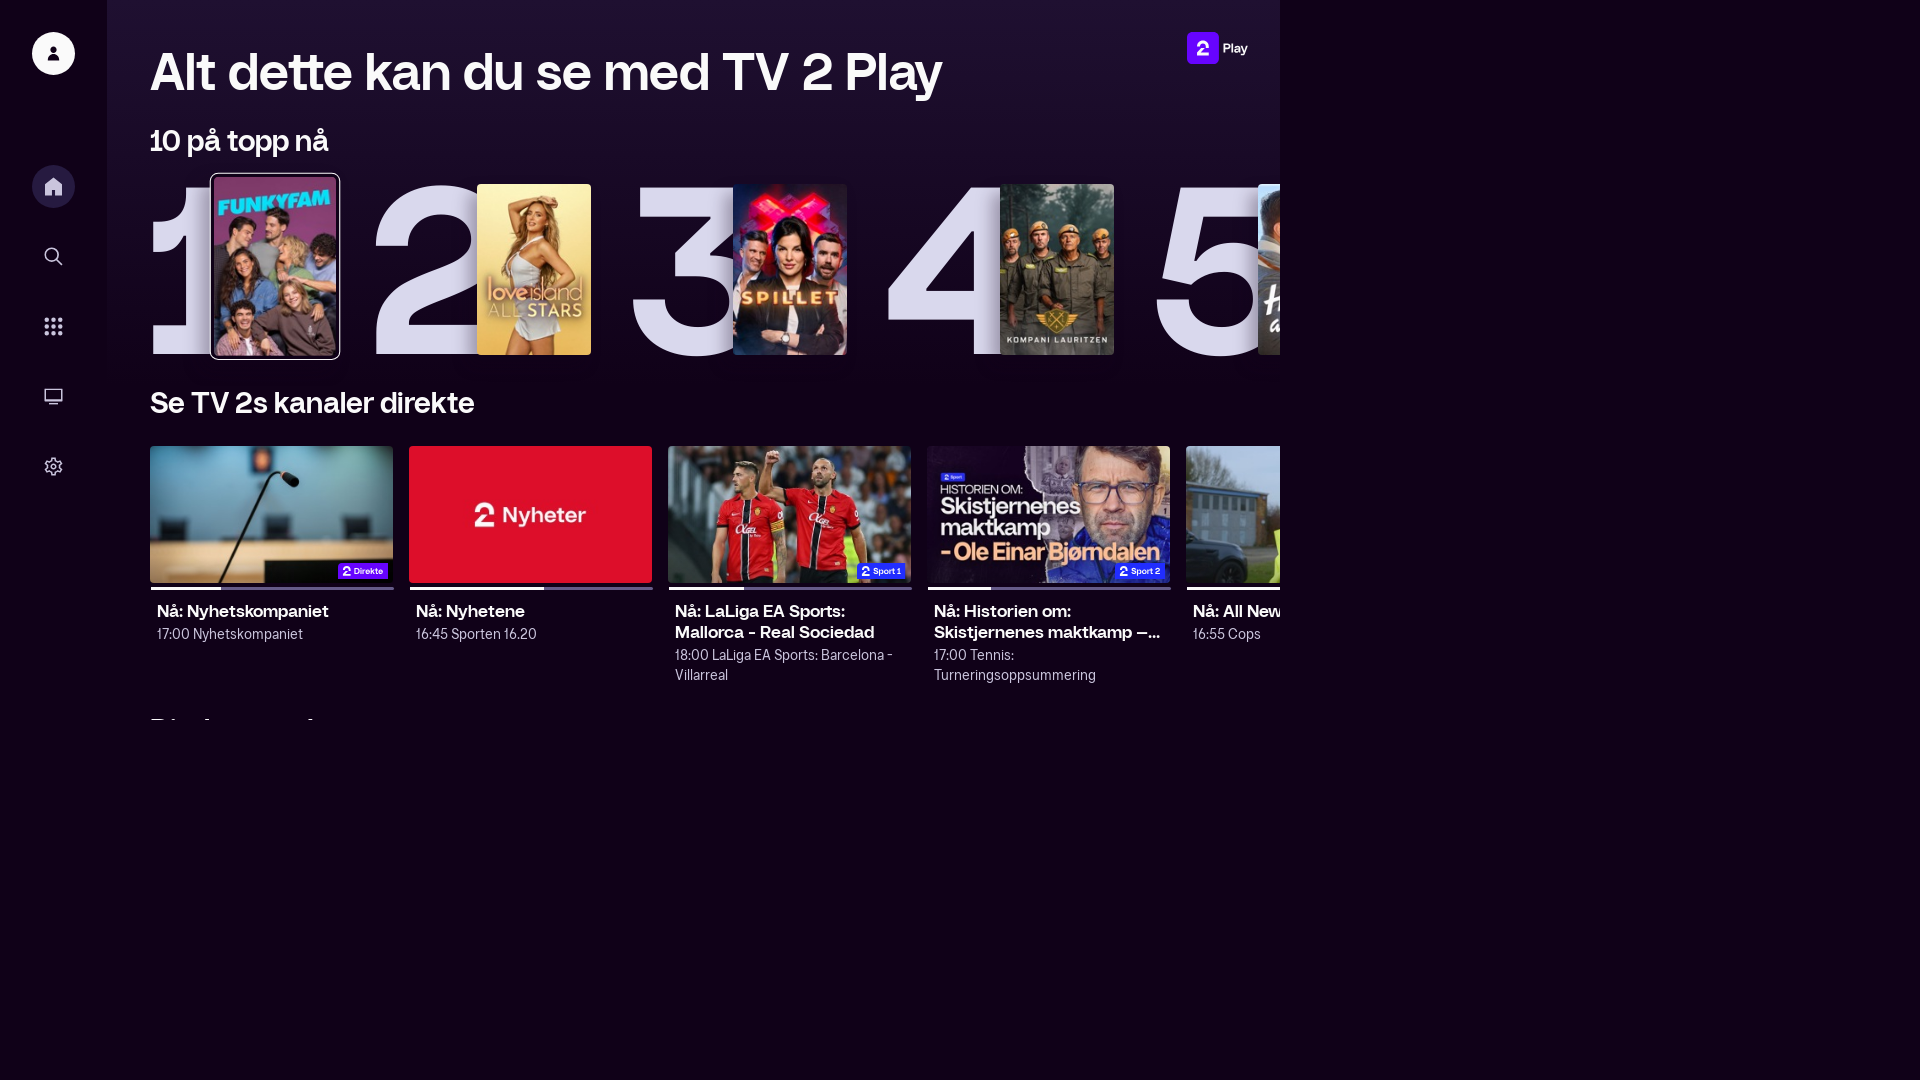

Verified page title contains 'TV 2 Play' at resolution 1920x1080
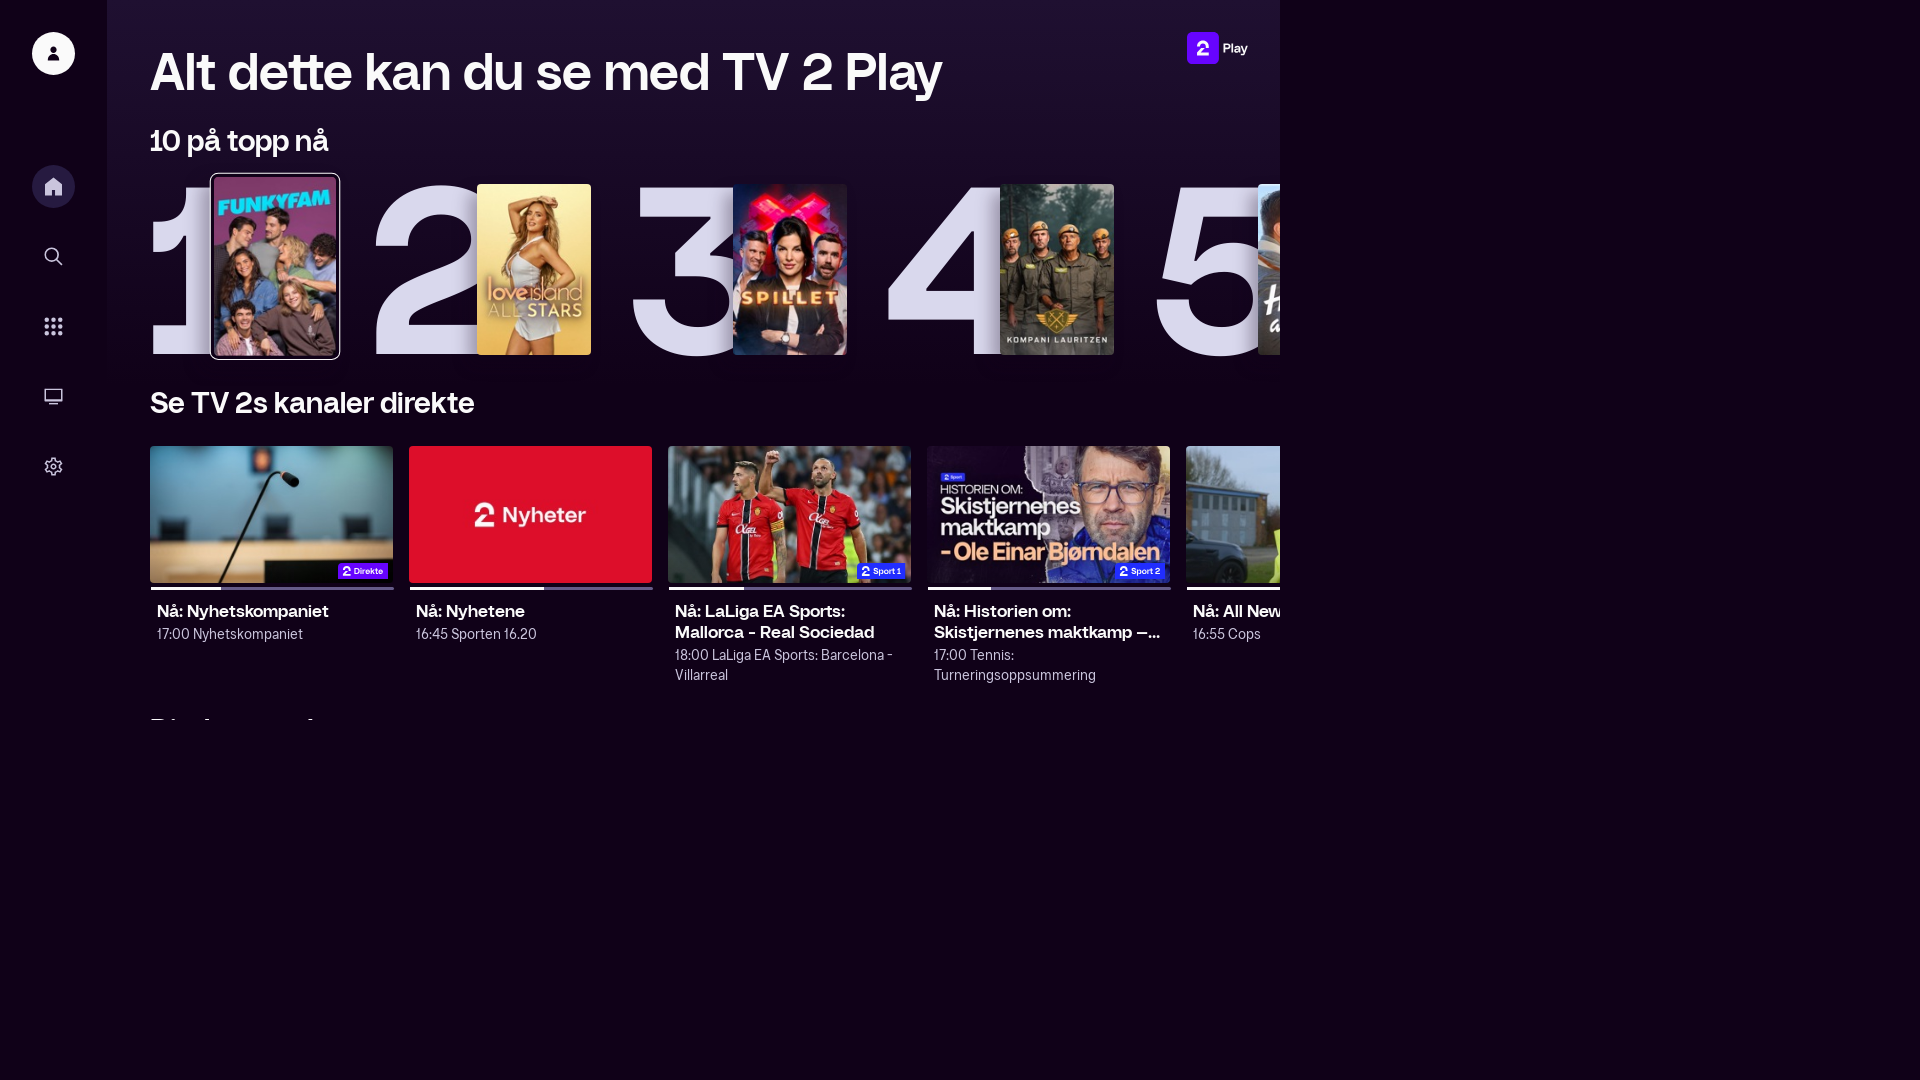

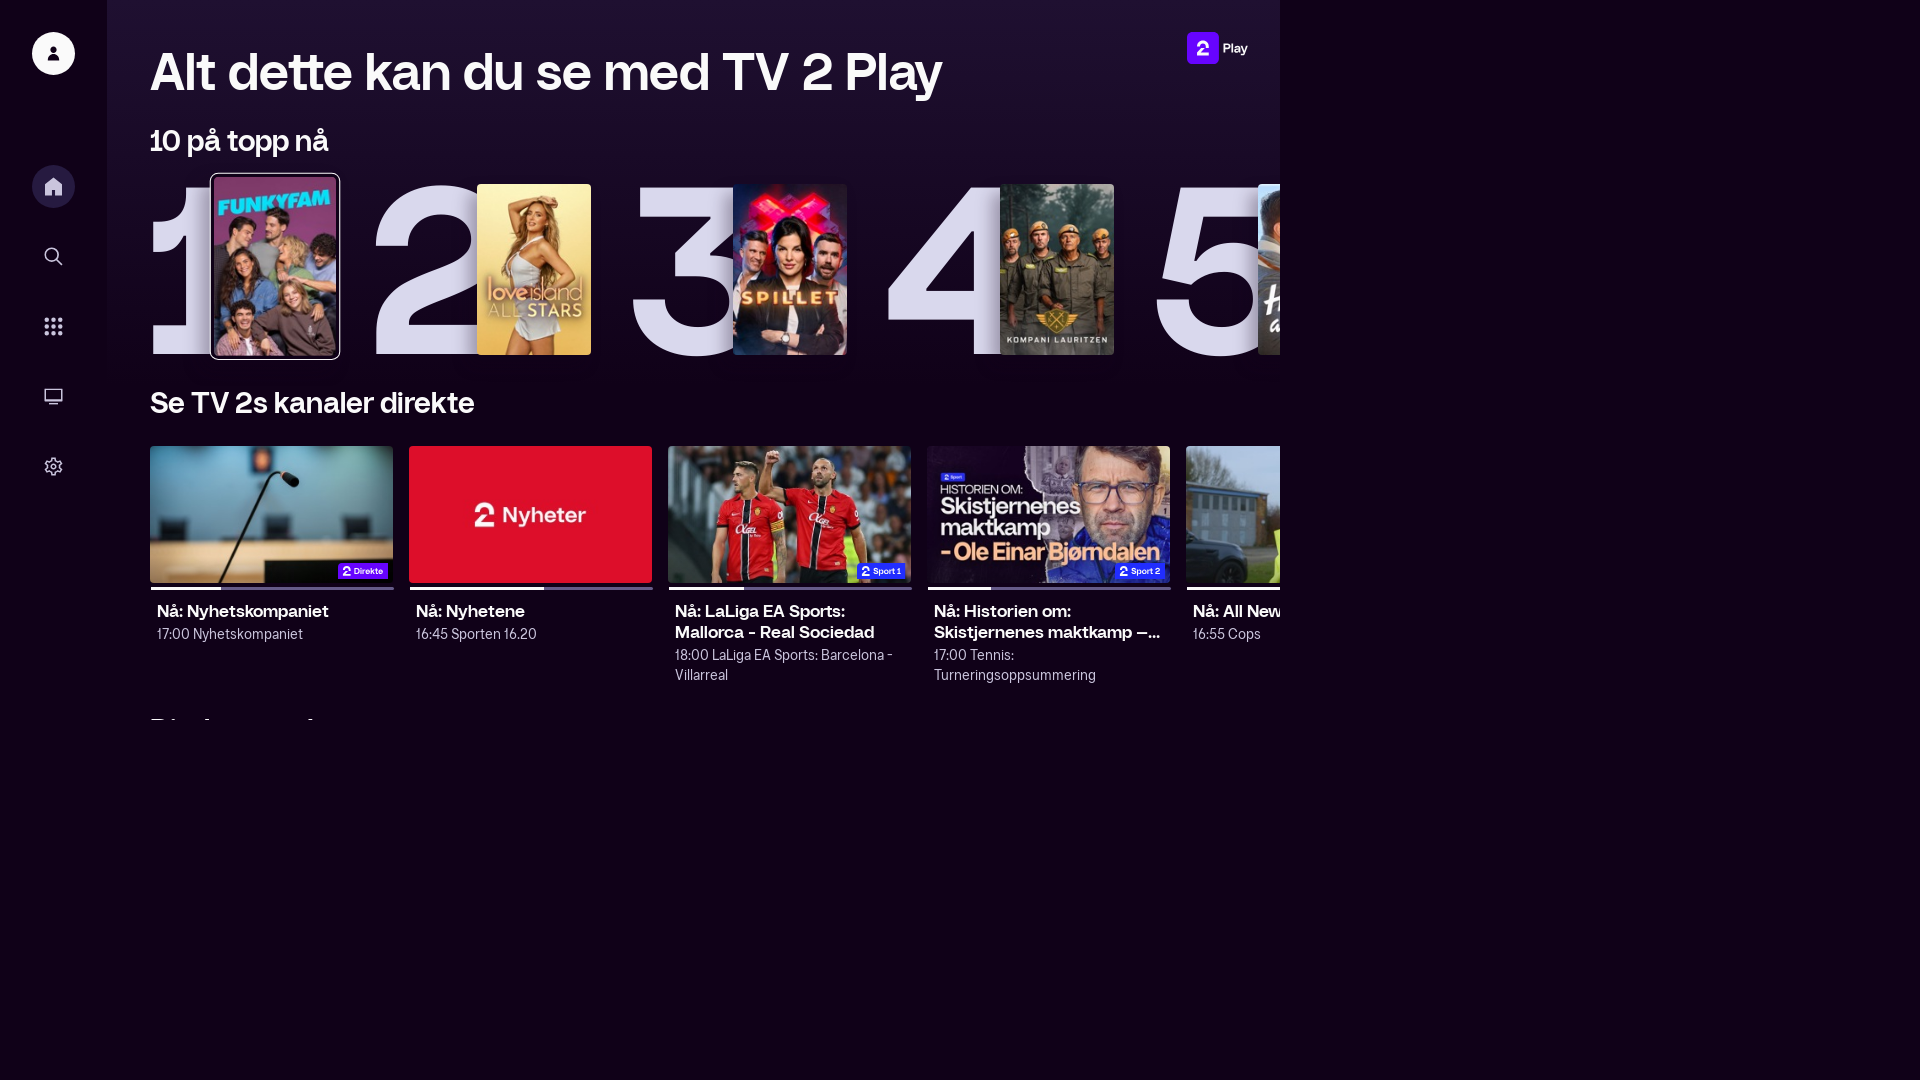